Automates playing Wordle game by making guesses and checking the results of each guess

Starting URL: https://wordlegame.org/

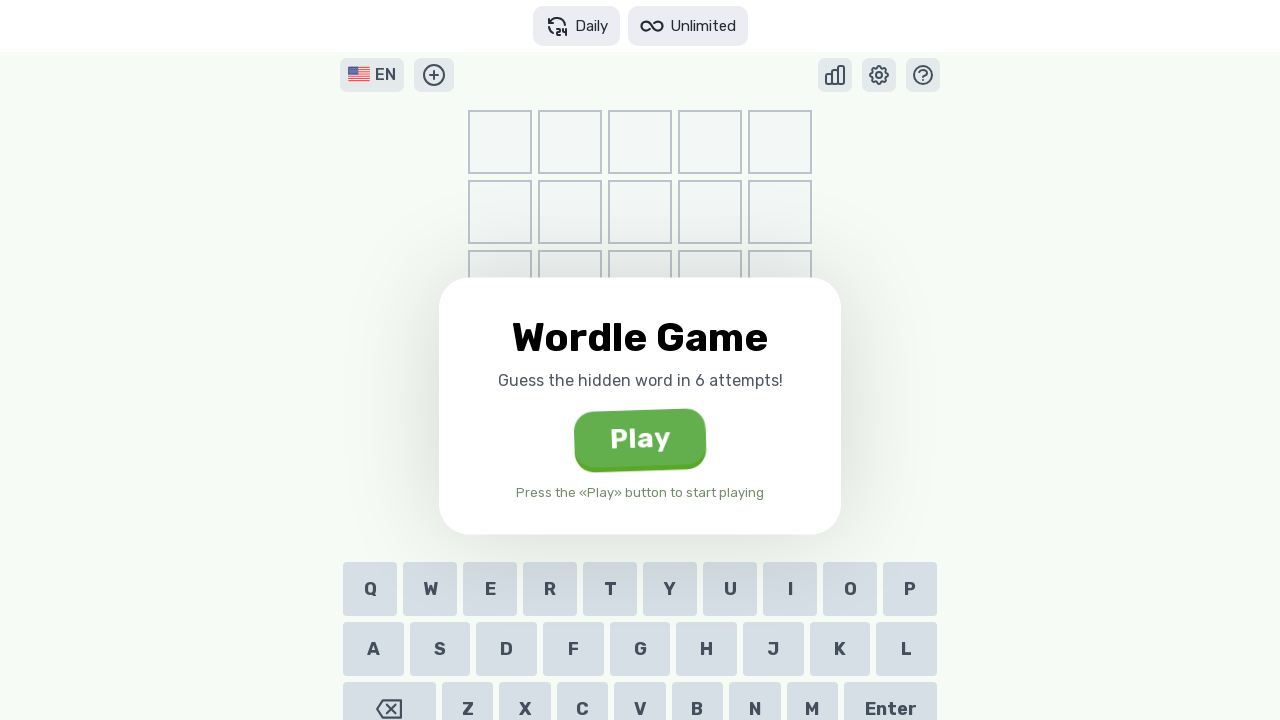

Typed first guess 'CRANE'
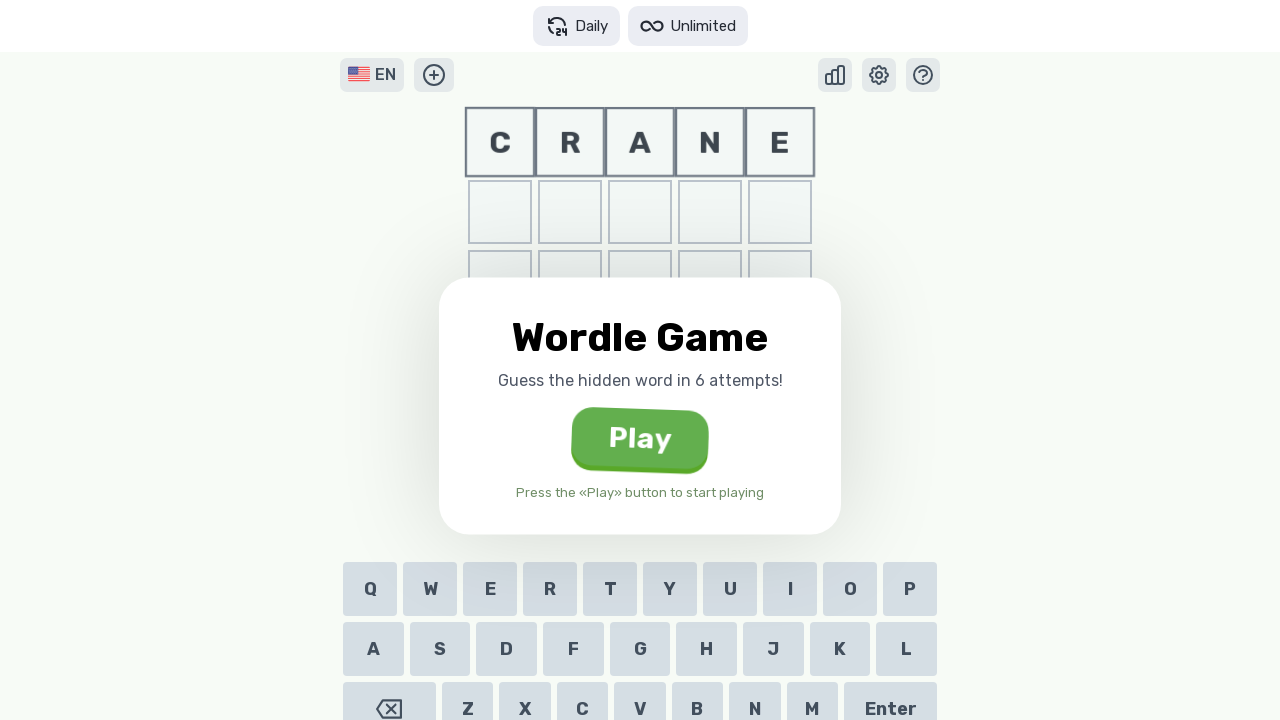

Pressed Enter to submit first guess
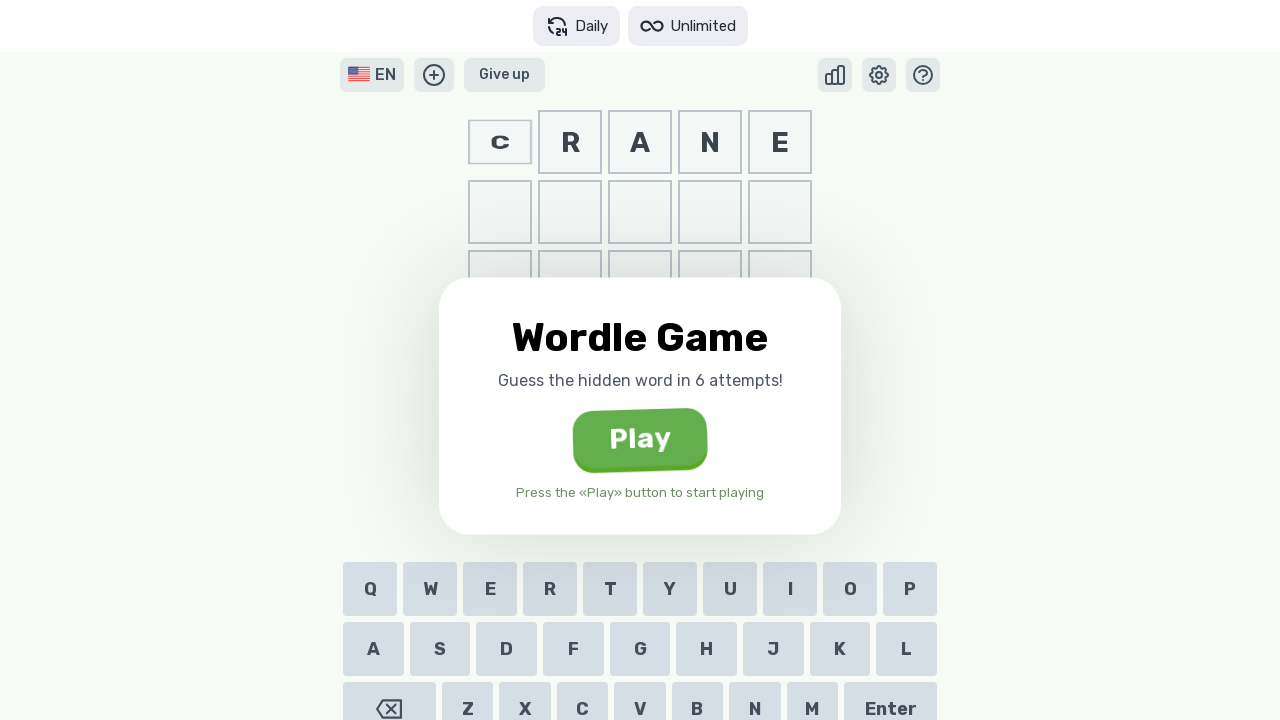

Waited 1 second for first guess results to display
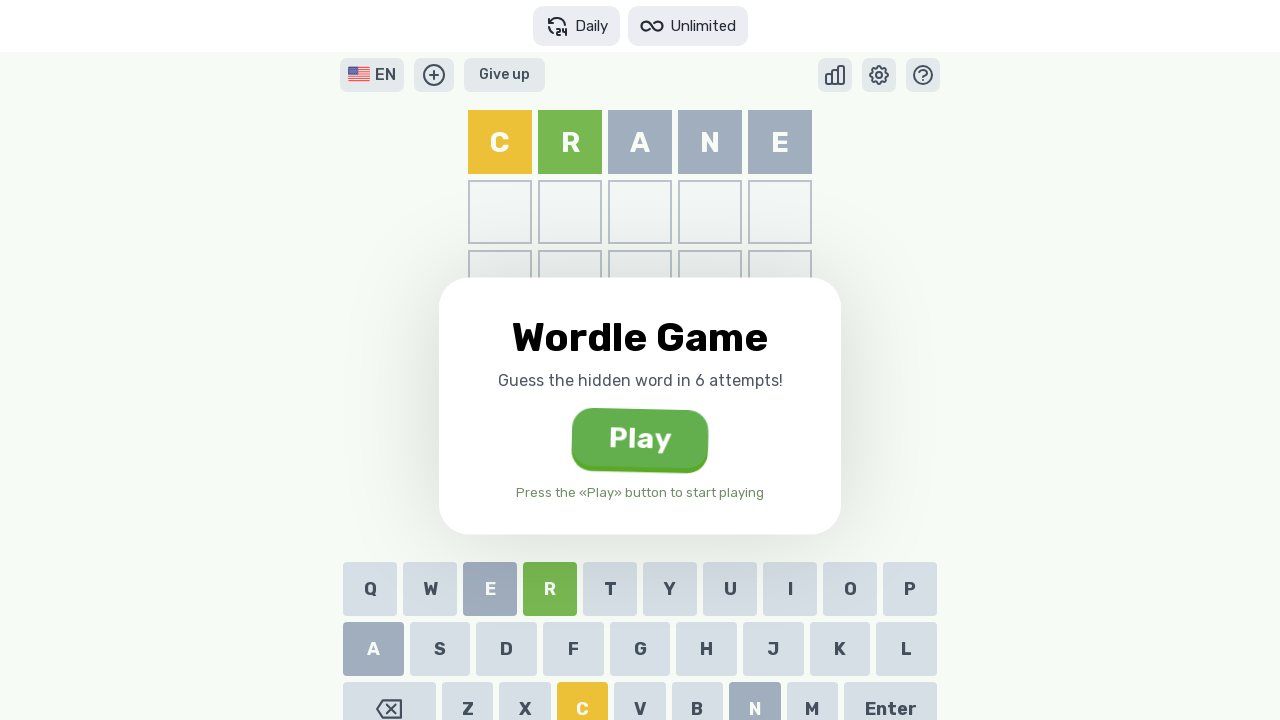

Located first guess row in game wrapper
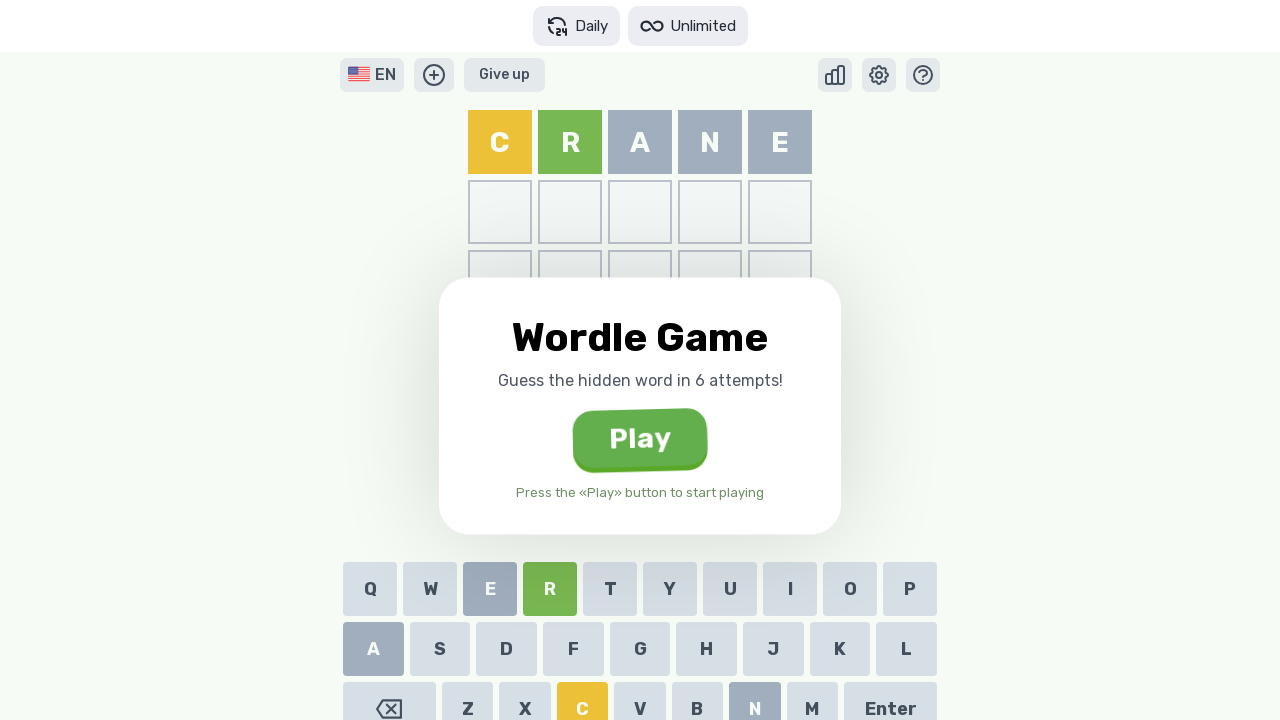

Located letter tiles in first guess row
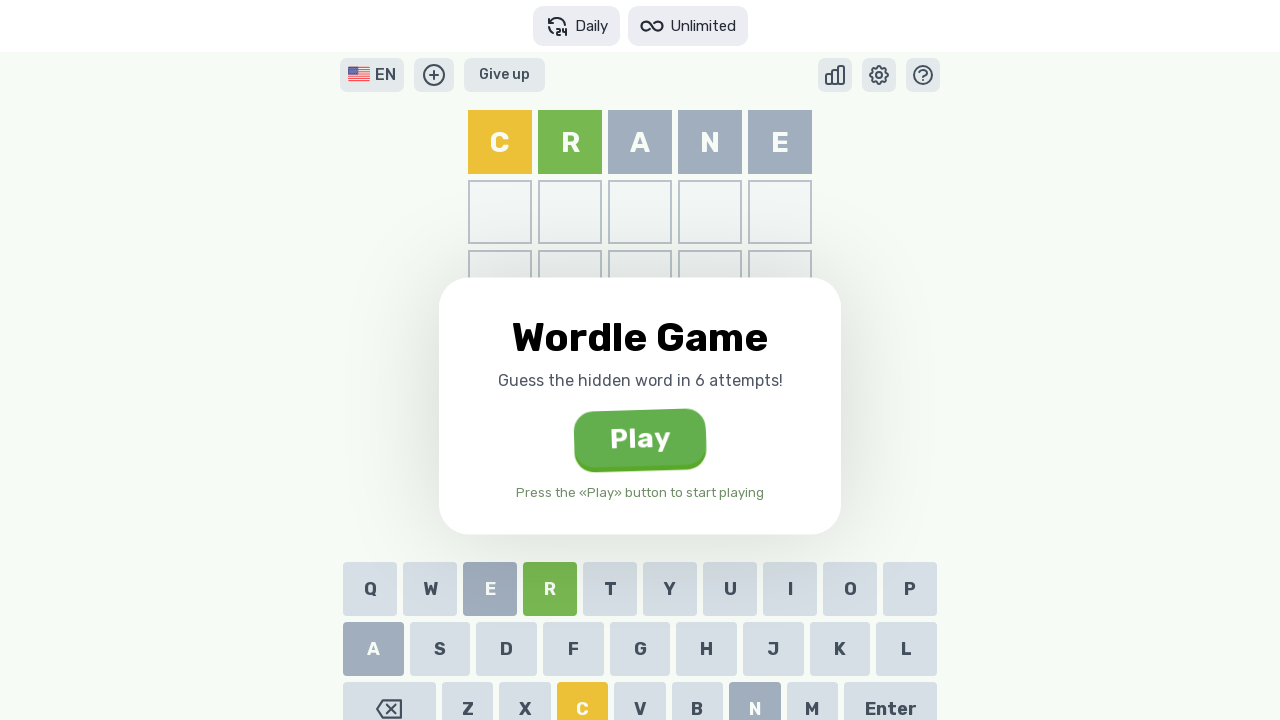

Typed second guess 'SIGHT'
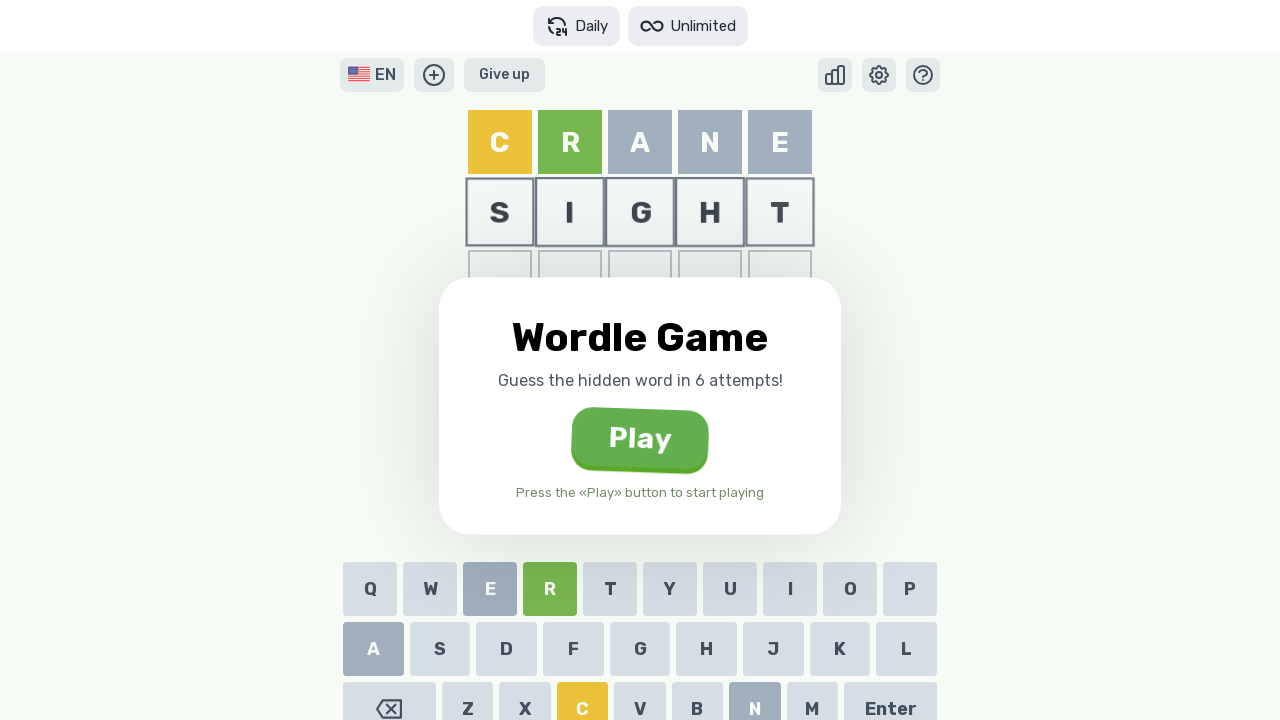

Pressed Enter to submit second guess
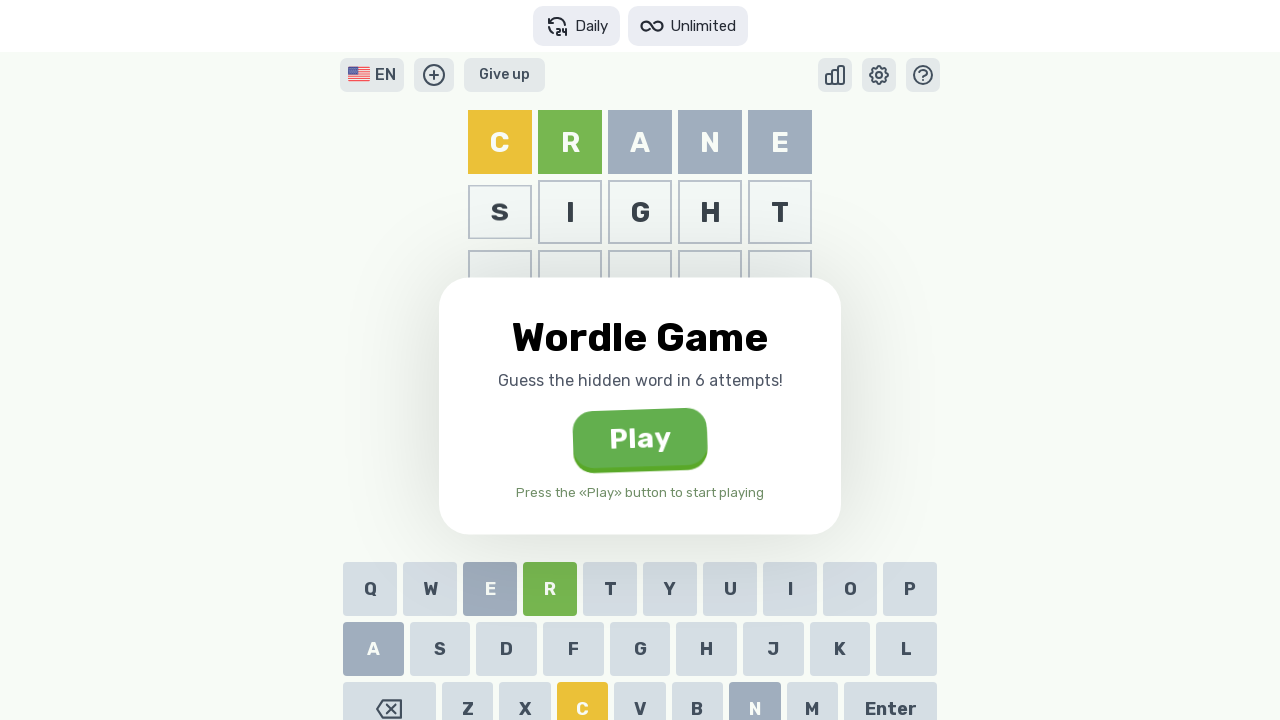

Waited 1 second for second guess results to display
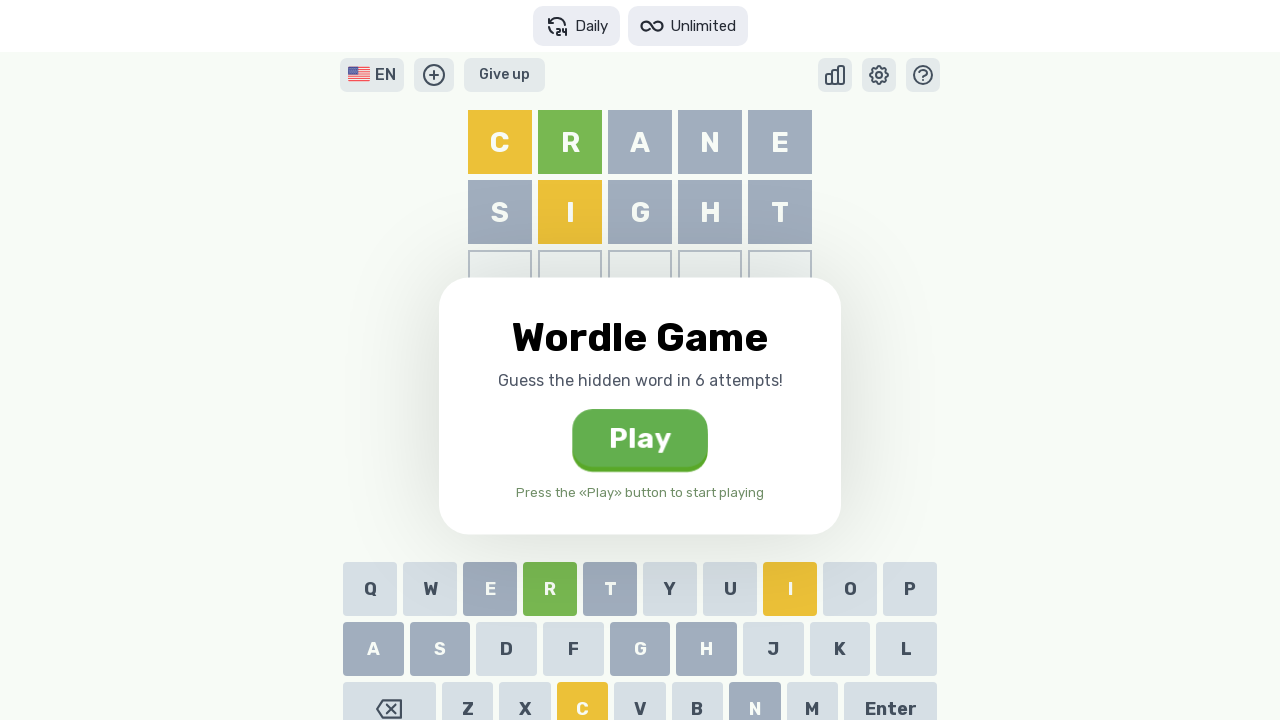

Located second guess row in game wrapper
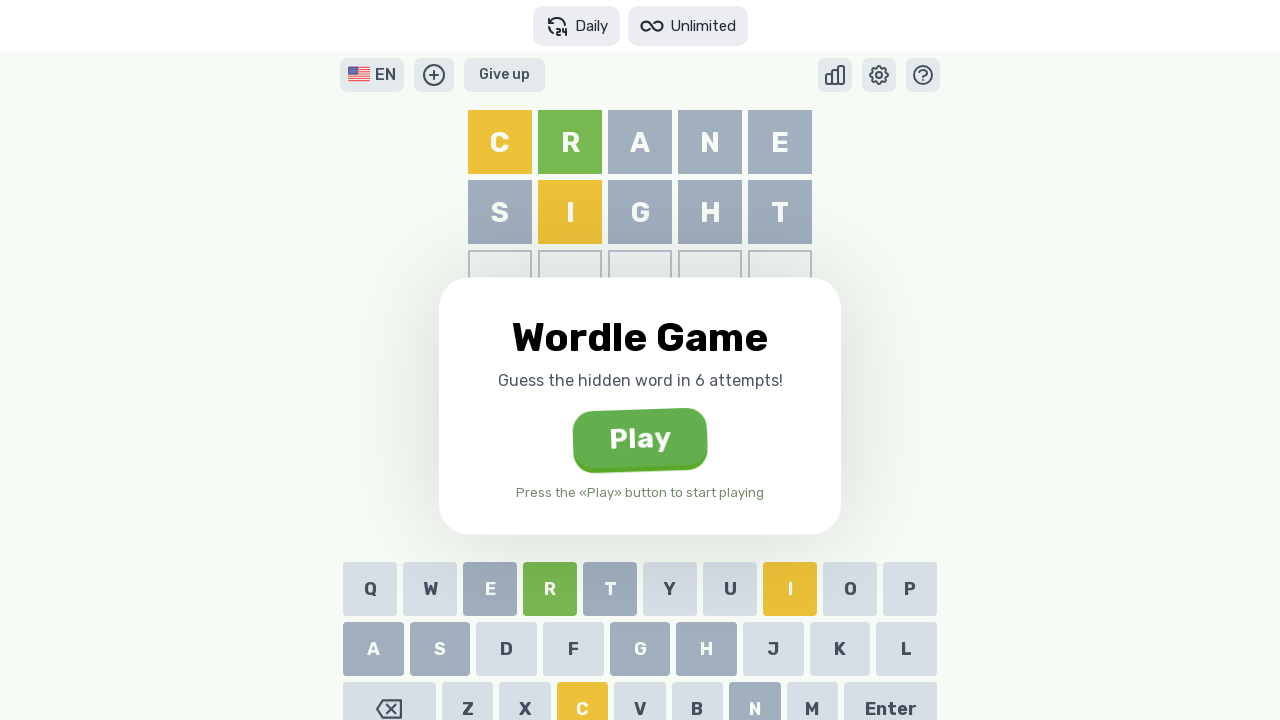

Located letter tiles in second guess row
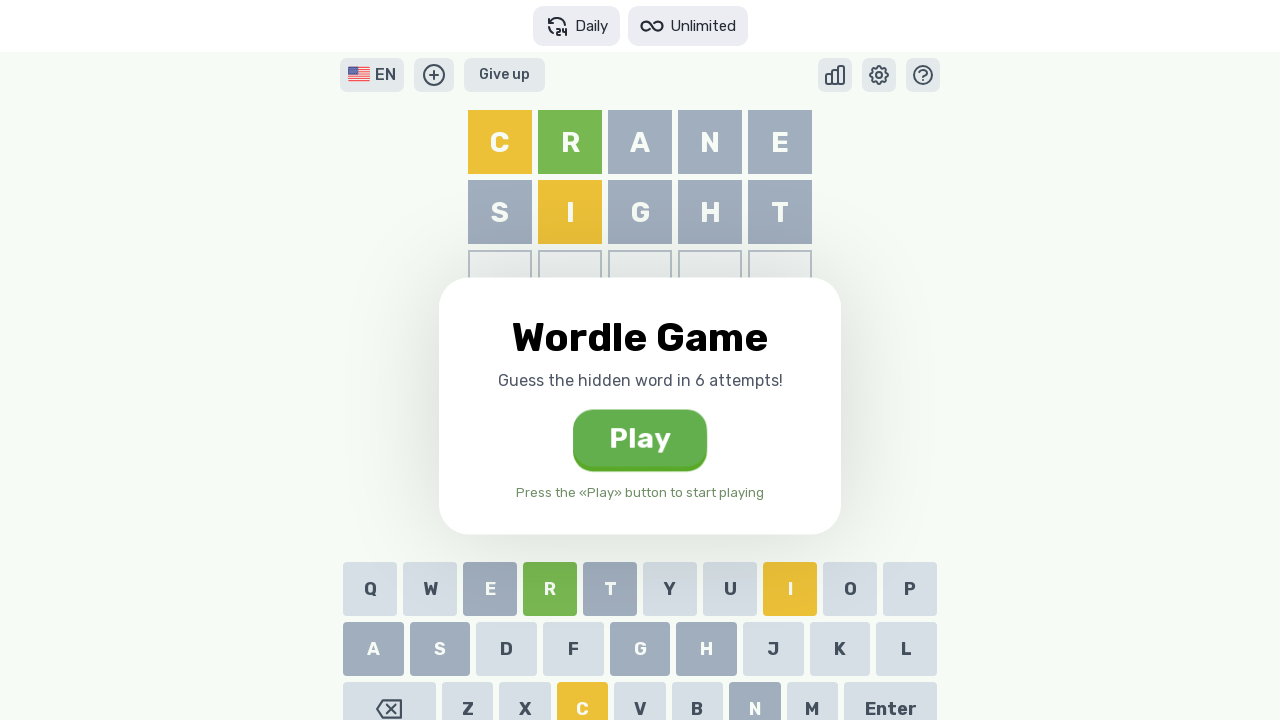

Typed third guess 'WORLD'
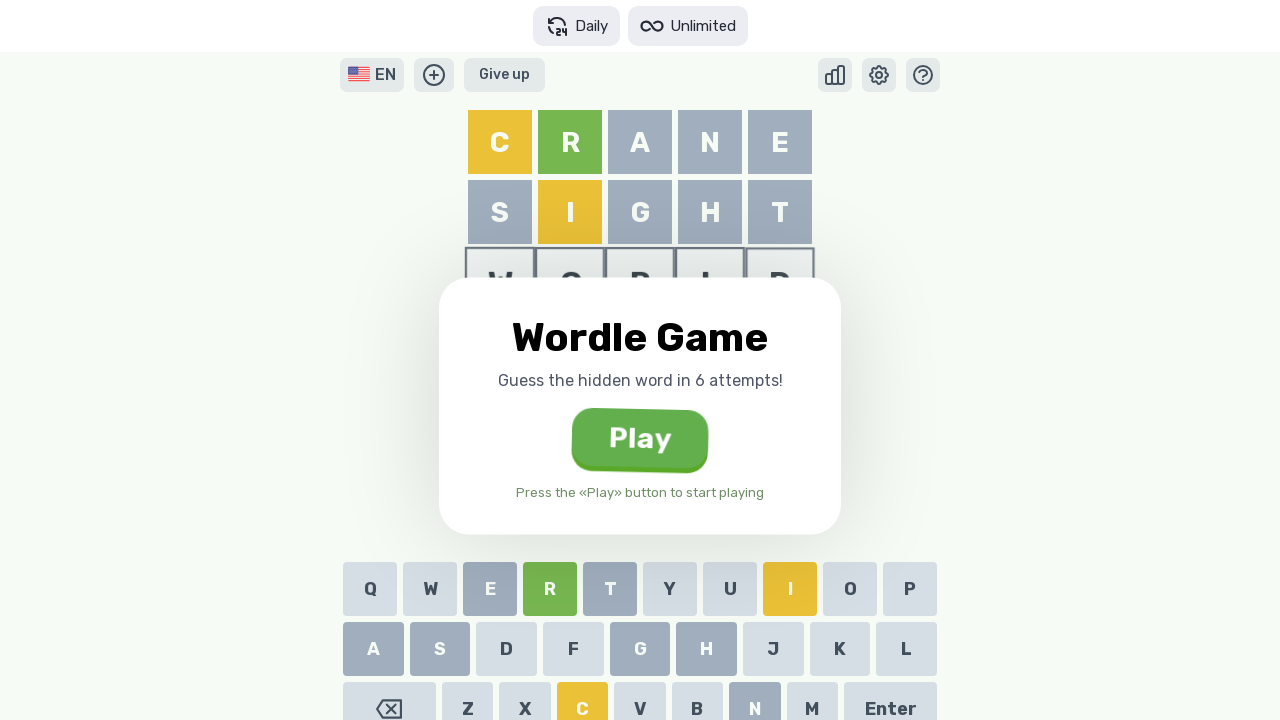

Pressed Enter to submit third guess
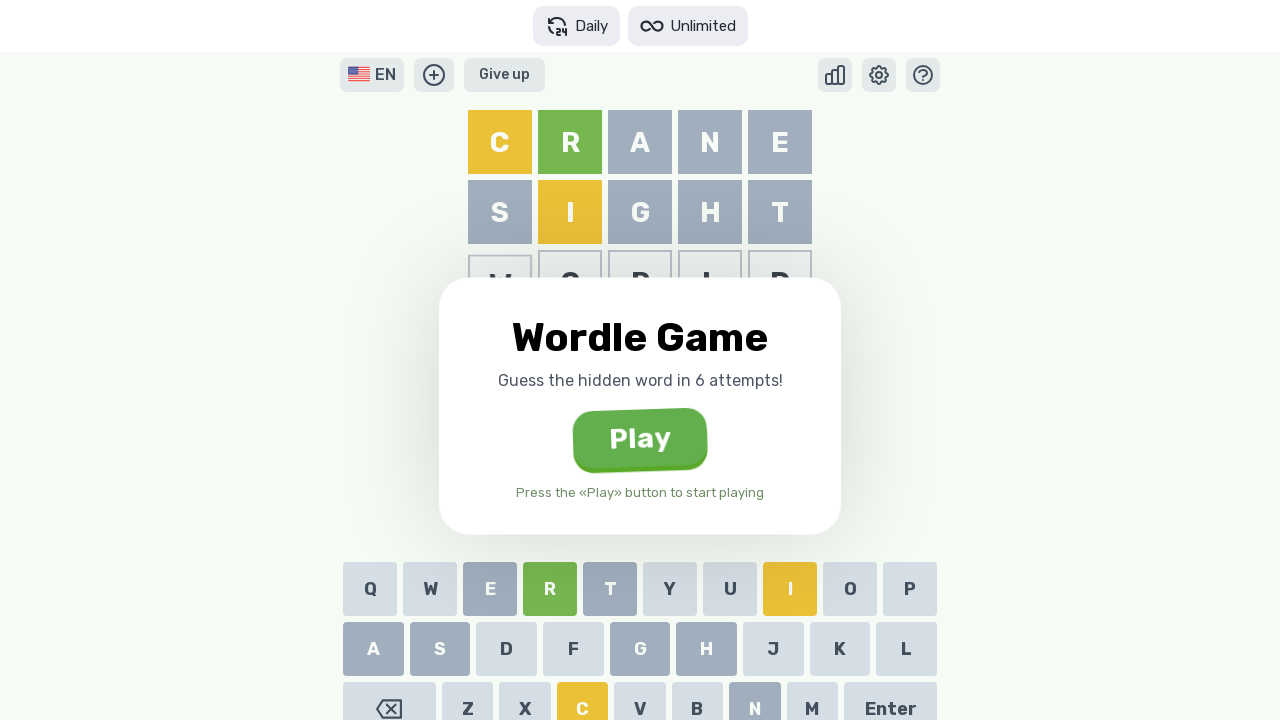

Waited 1 second for third guess results to display
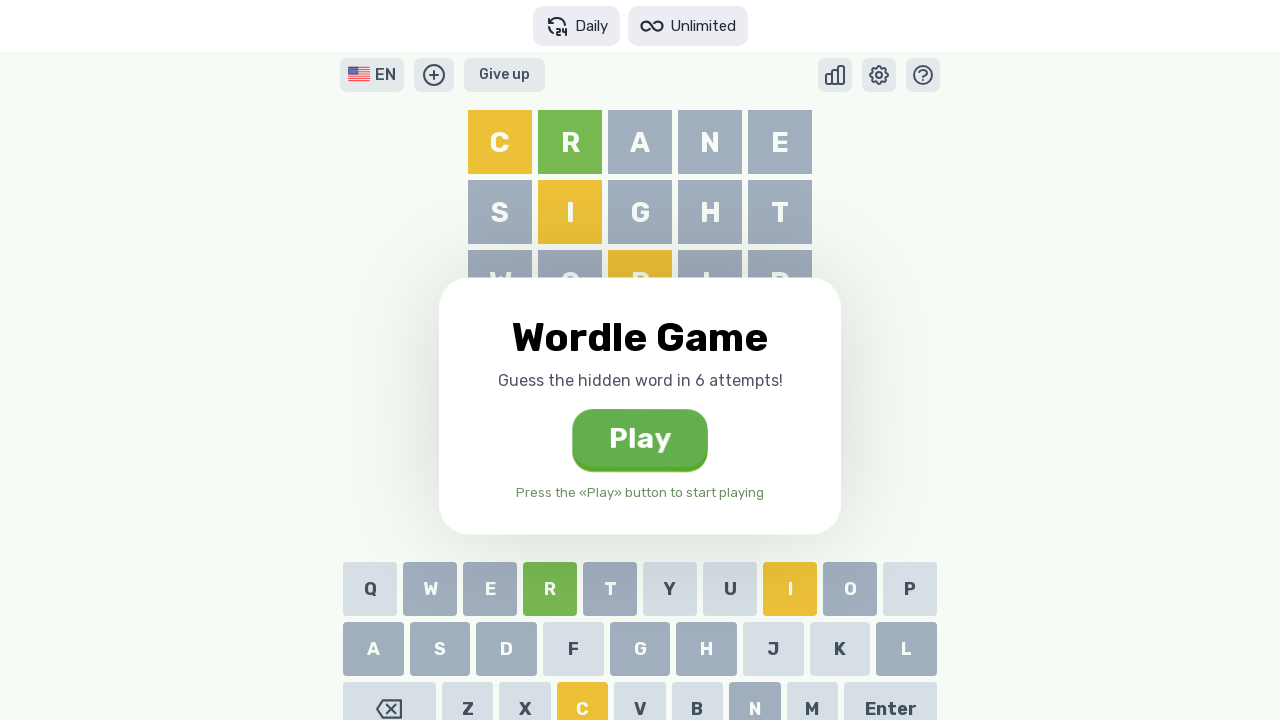

Located third guess row in game wrapper
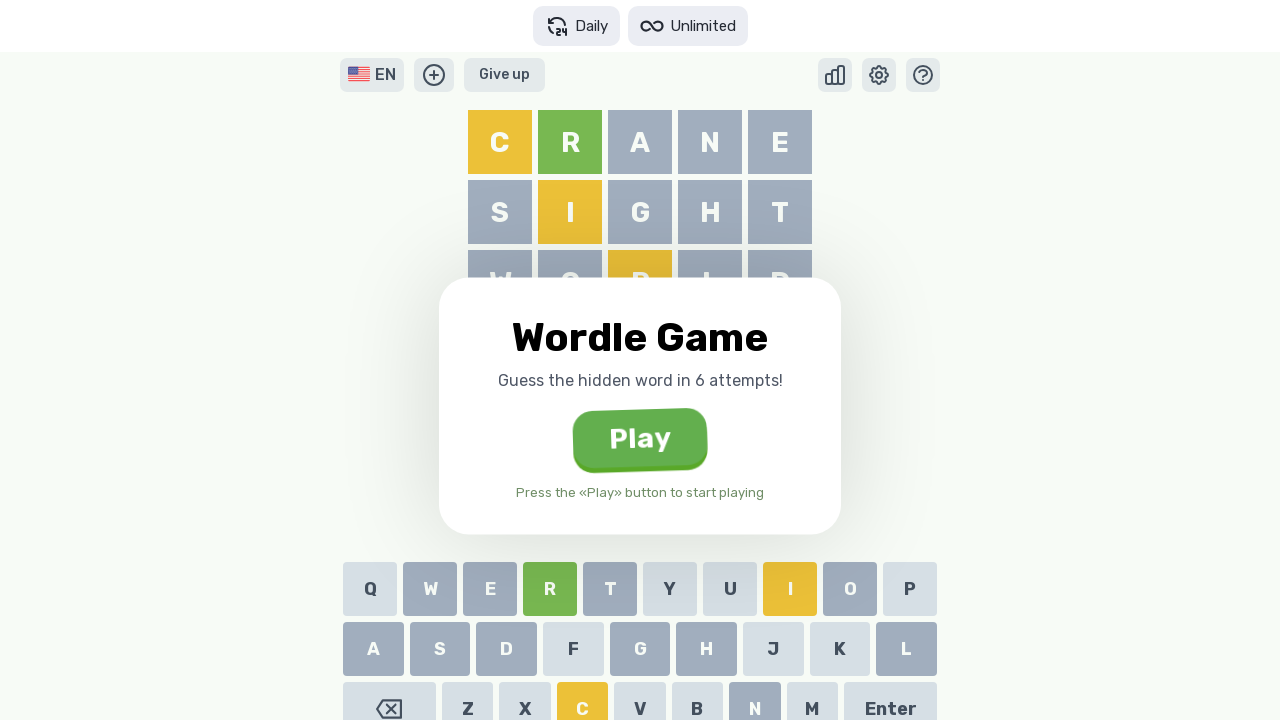

Located letter tiles in third guess row
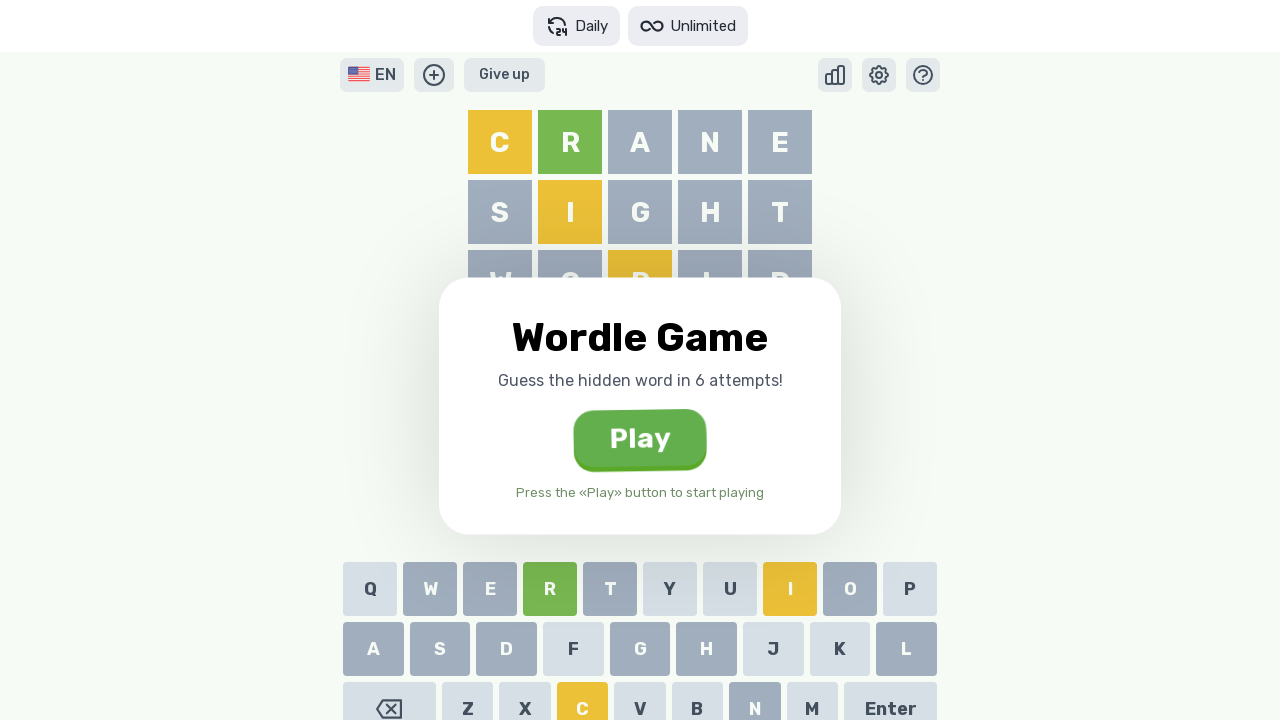

Typed fourth guess 'POUND'
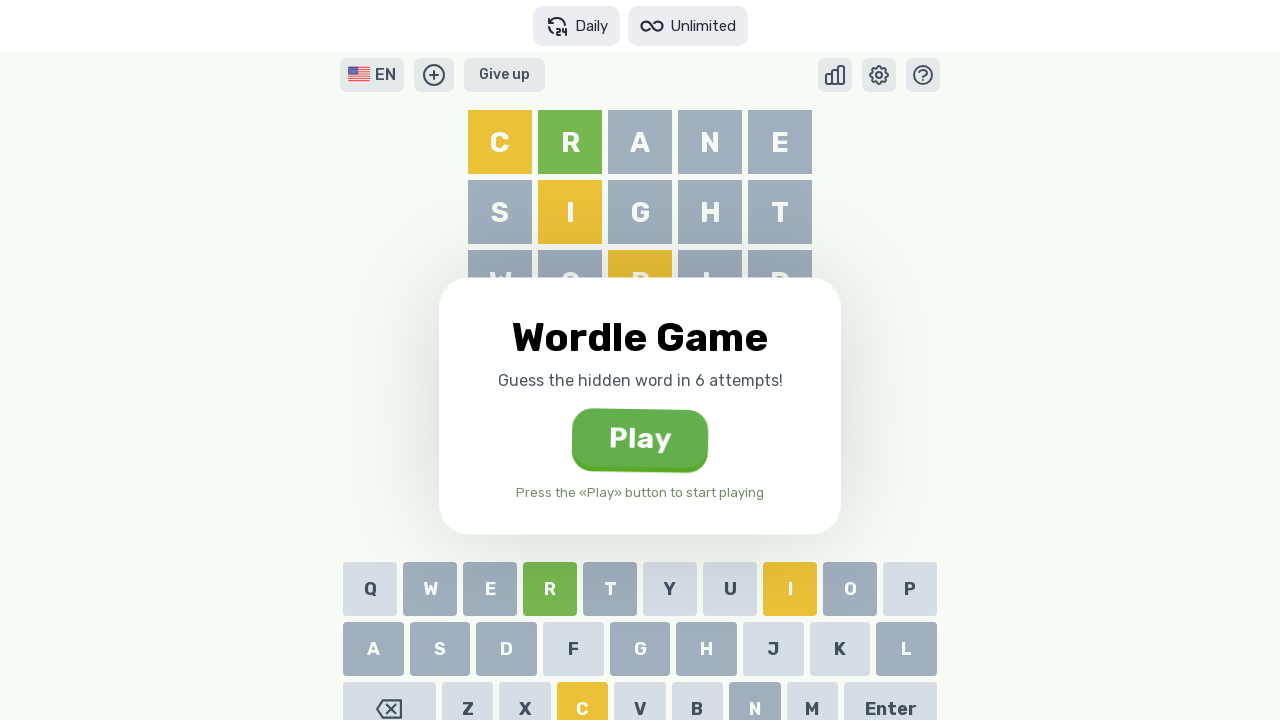

Pressed Enter to submit fourth guess
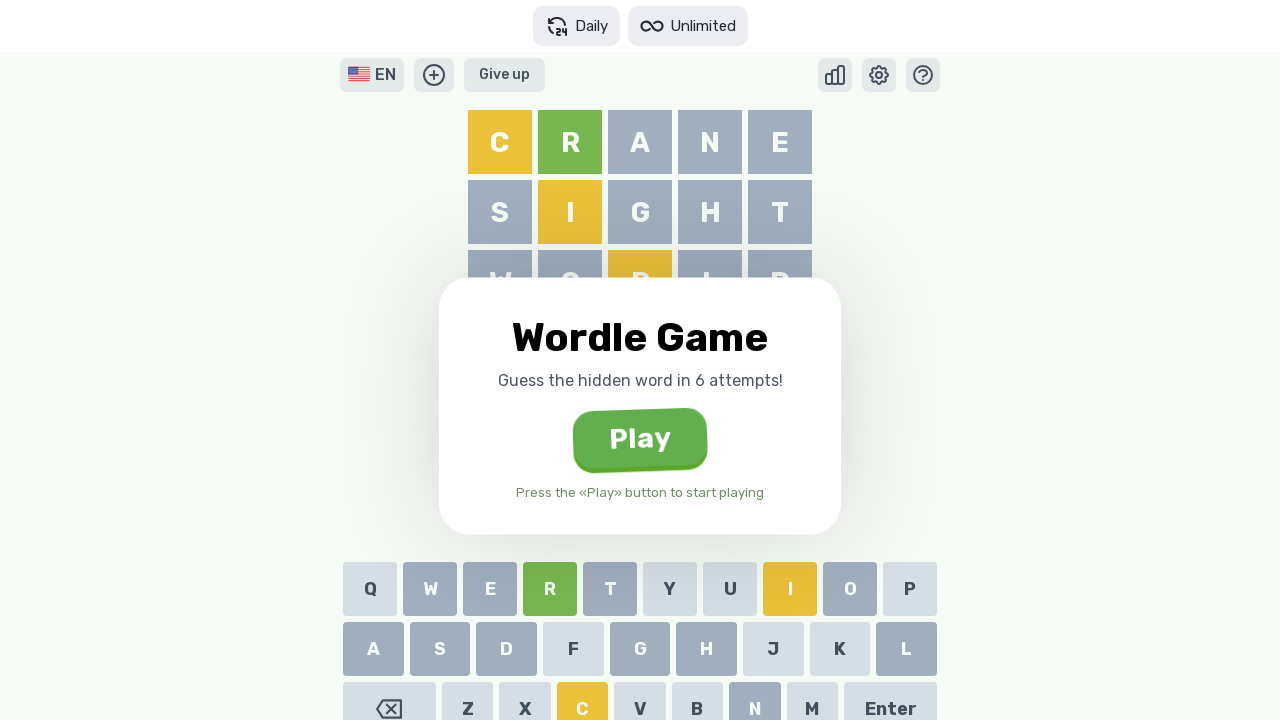

Waited 1 second for fourth guess results to display
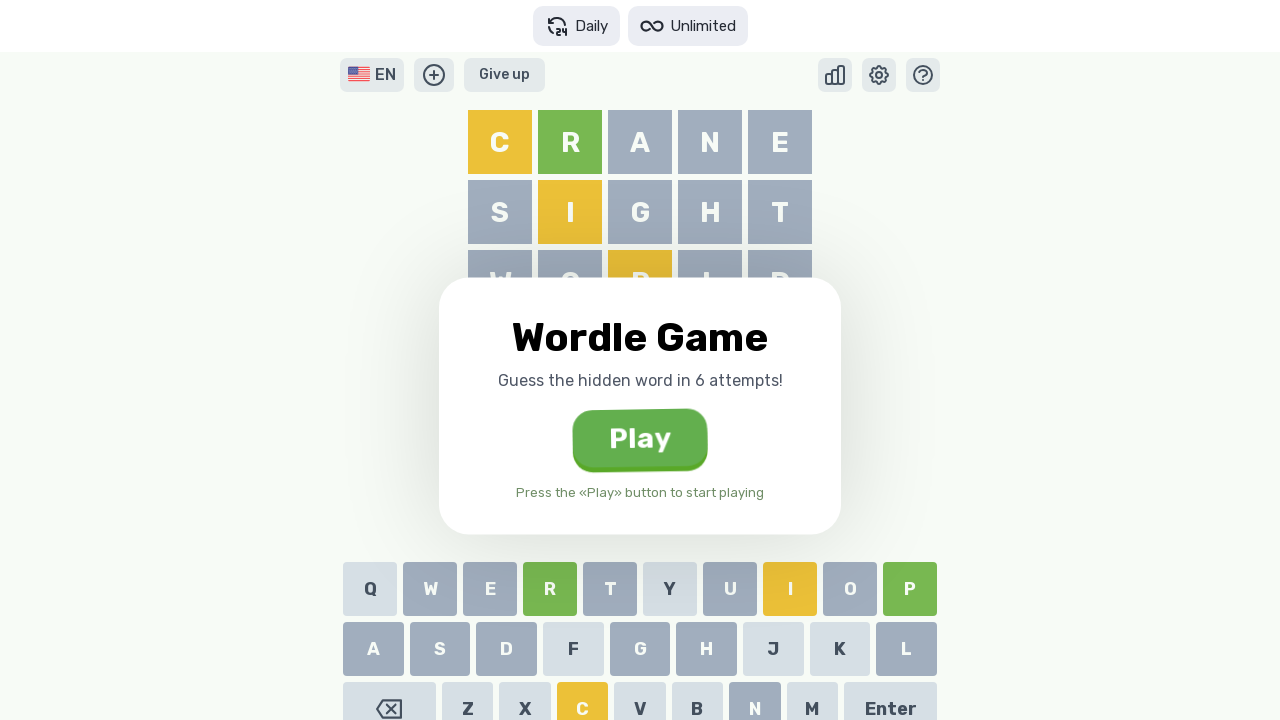

Located fourth guess row in game wrapper
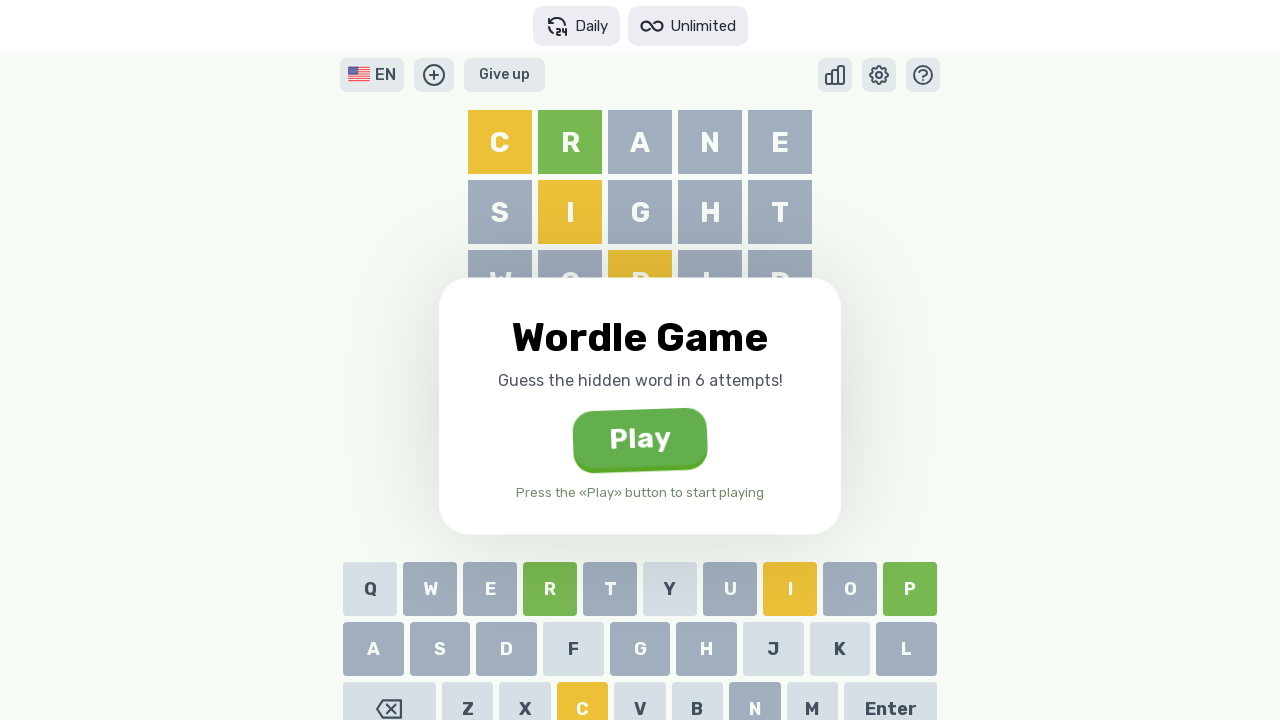

Located letter tiles in fourth guess row
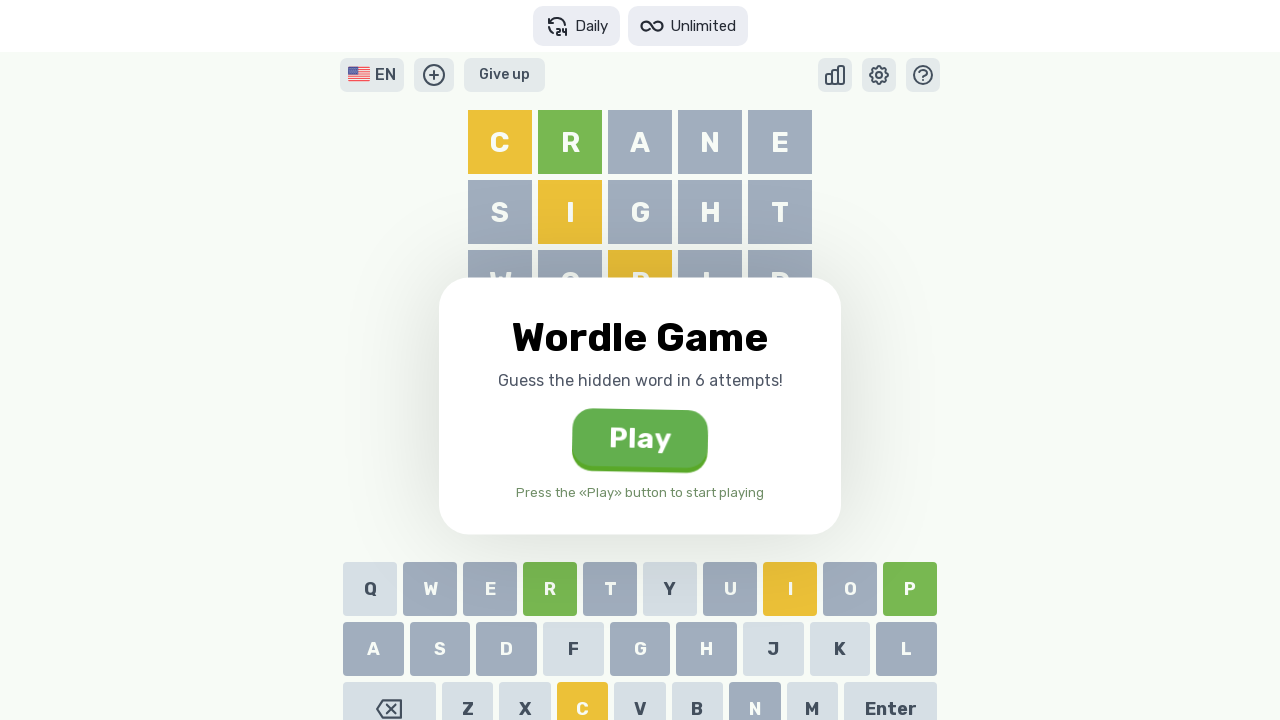

Typed fifth guess 'BLAME'
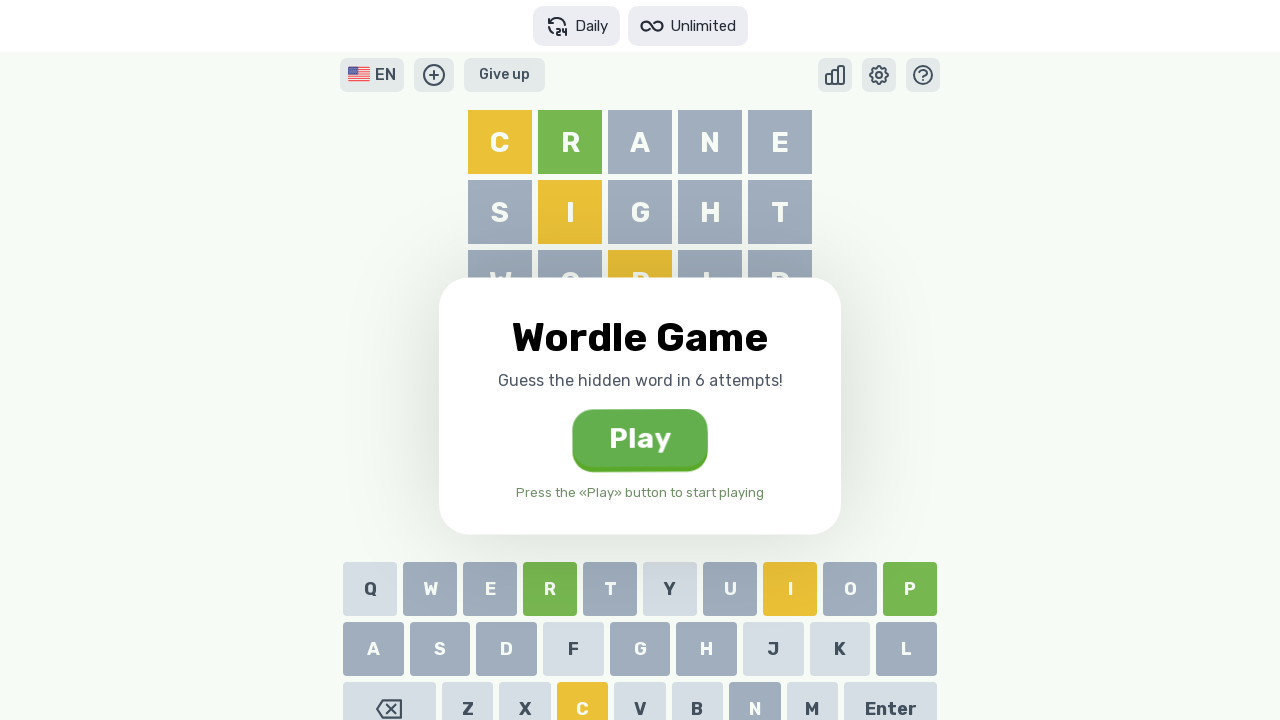

Pressed Enter to submit fifth guess
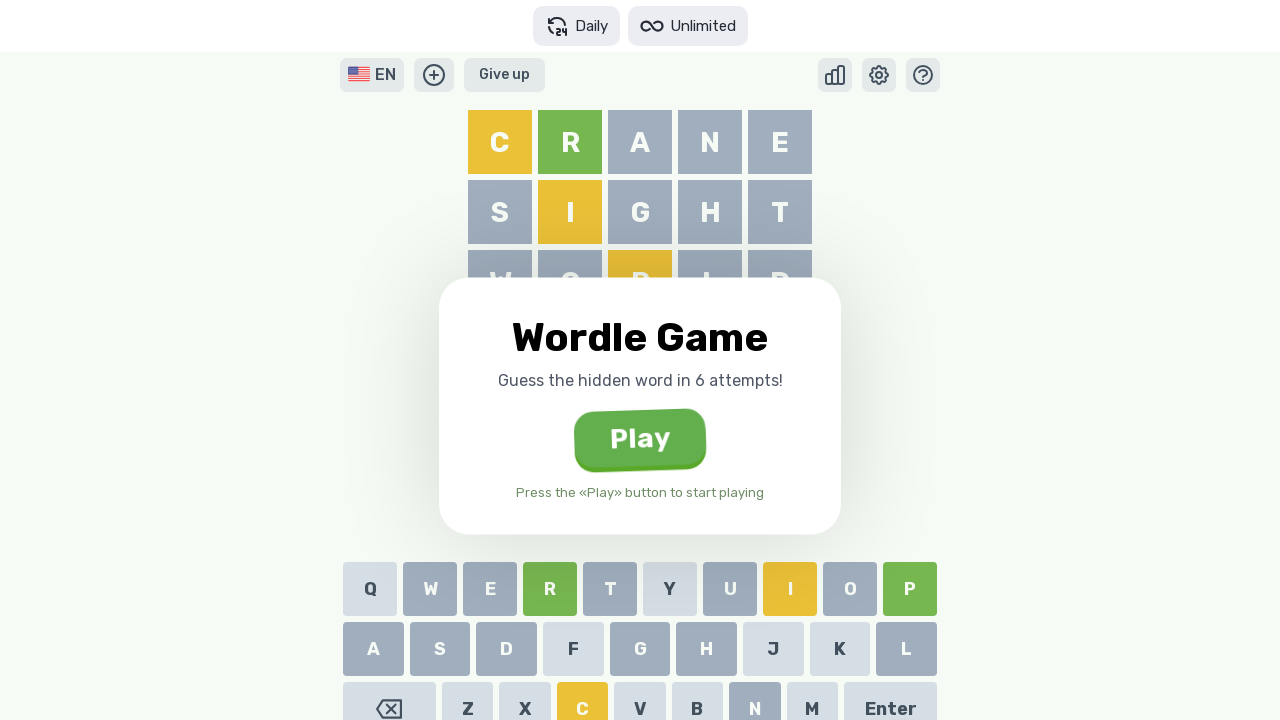

Waited 1 second for fifth guess results to display
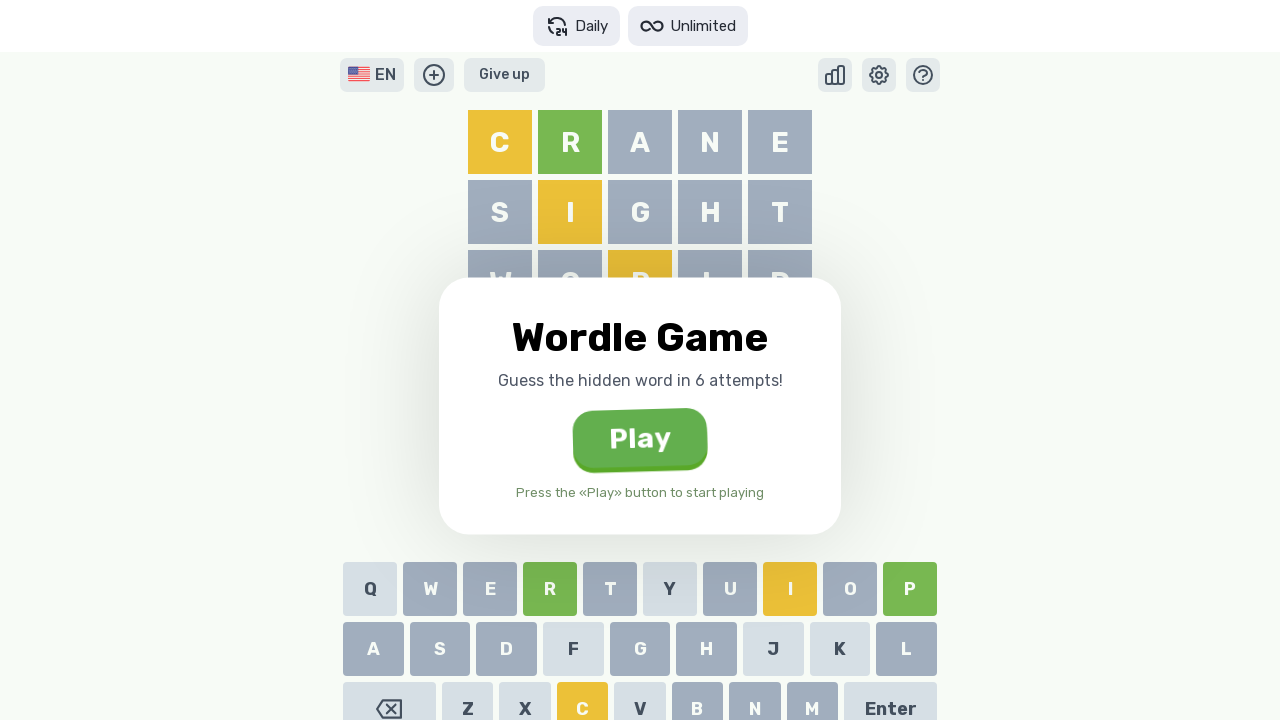

Located fifth guess row in game wrapper
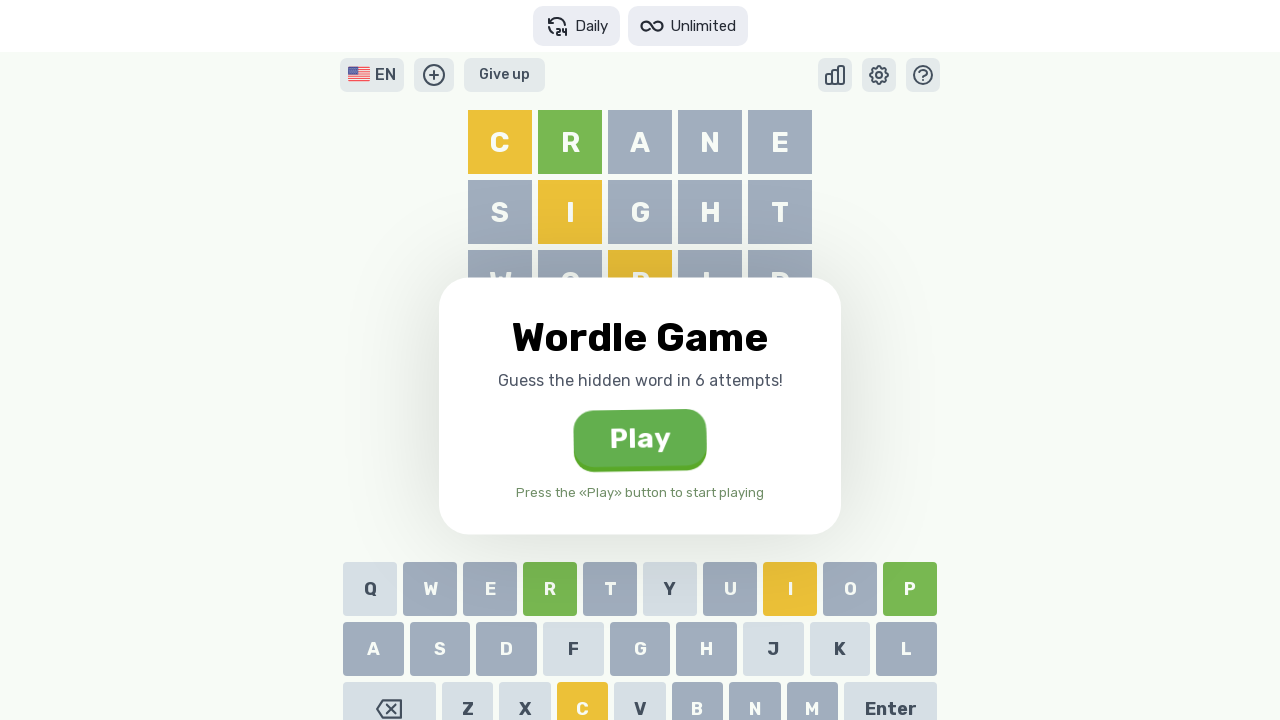

Located letter tiles in fifth guess row
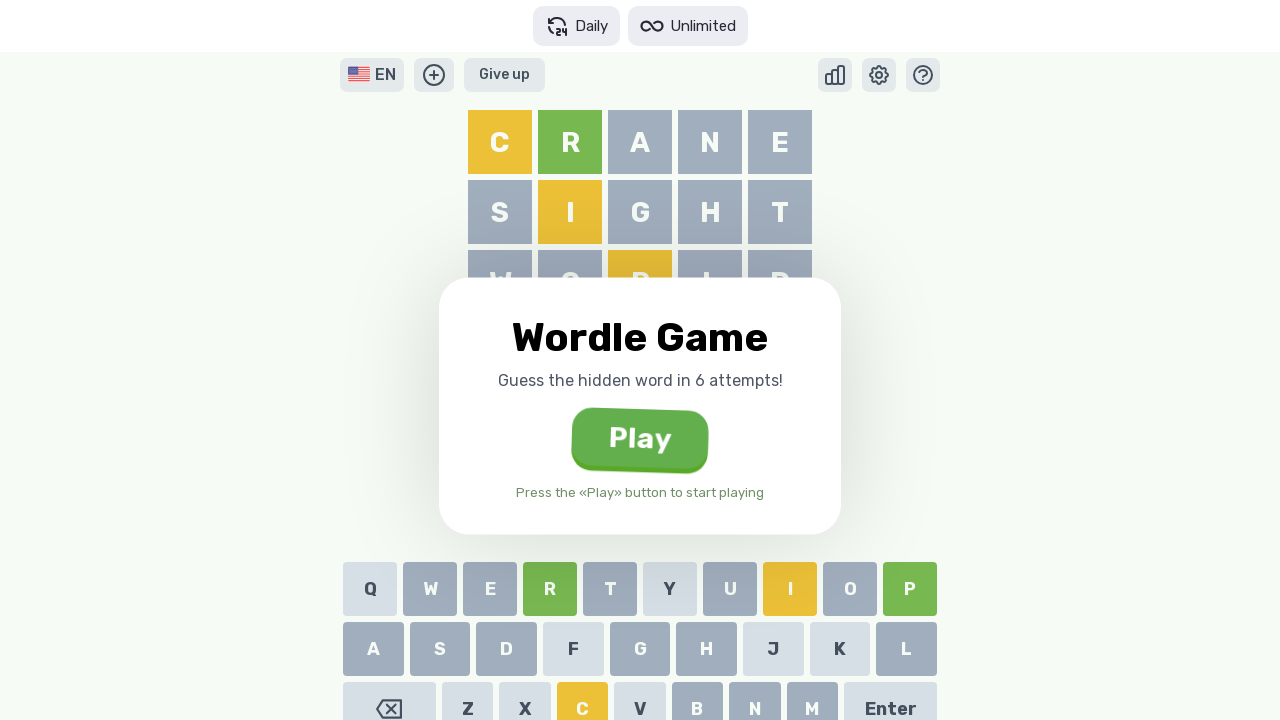

Typed final guess 'TIGER'
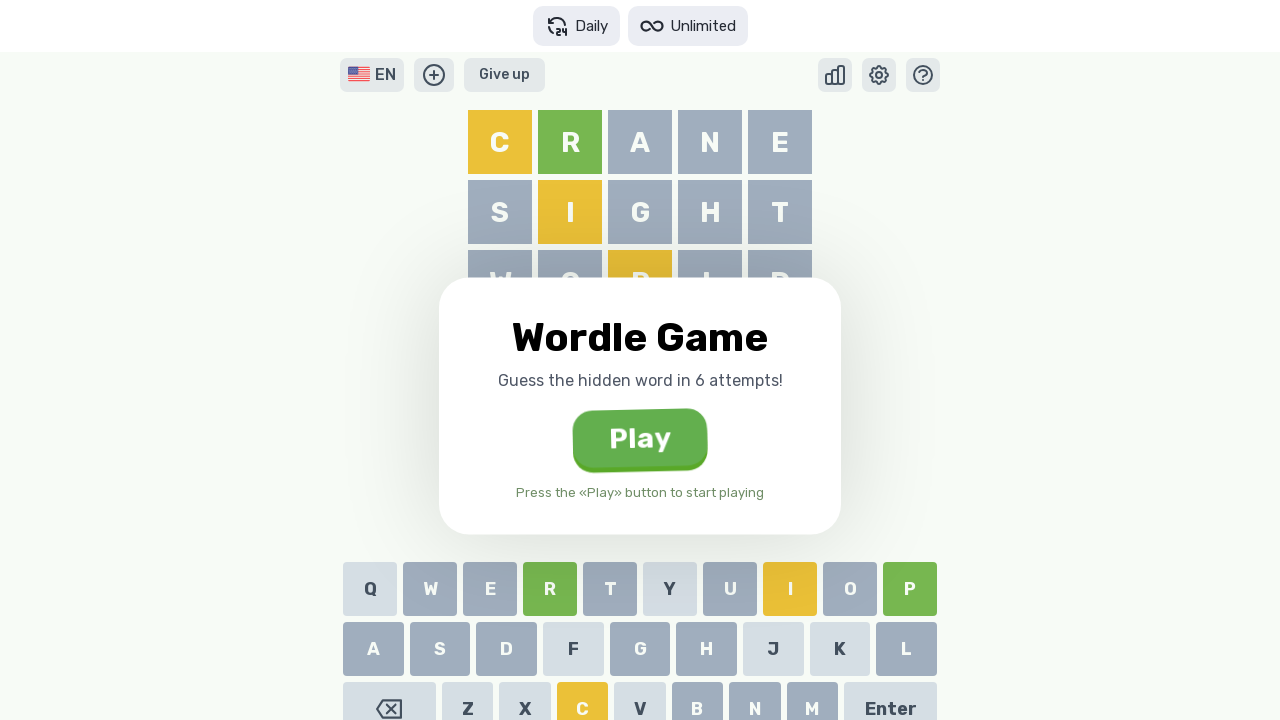

Pressed Enter to submit final guess
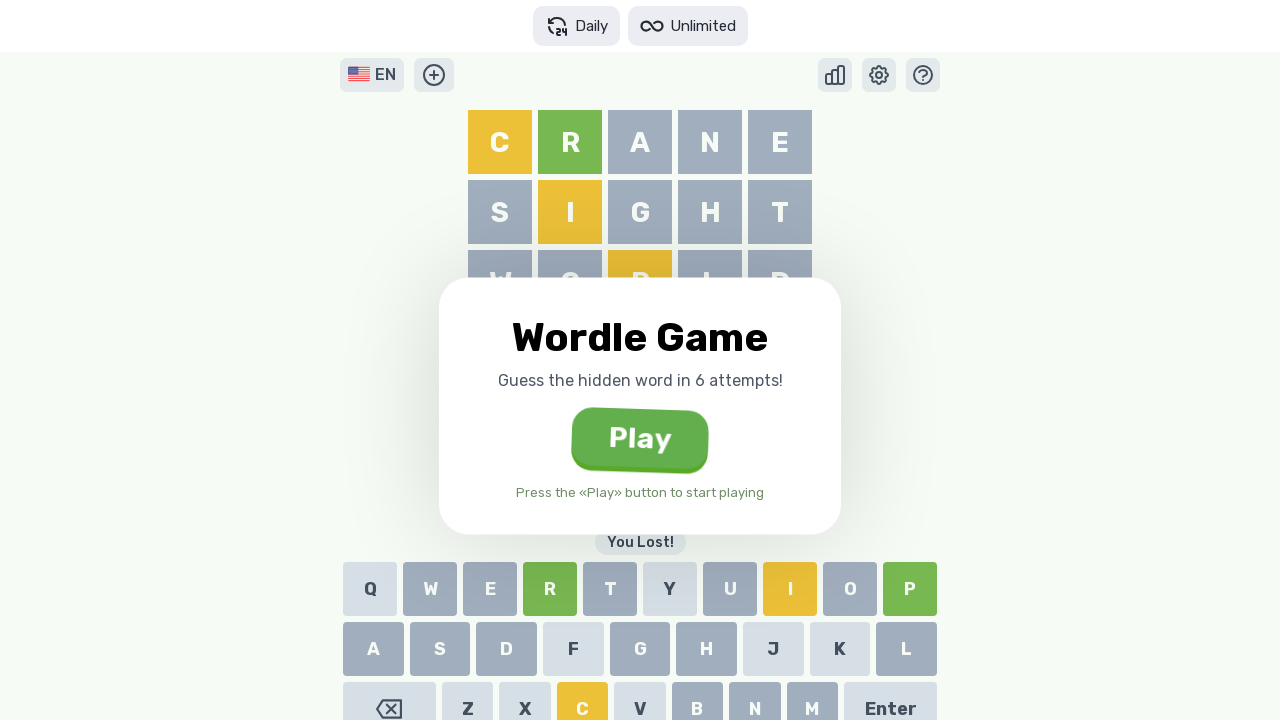

Waited 1 second for final guess results to display
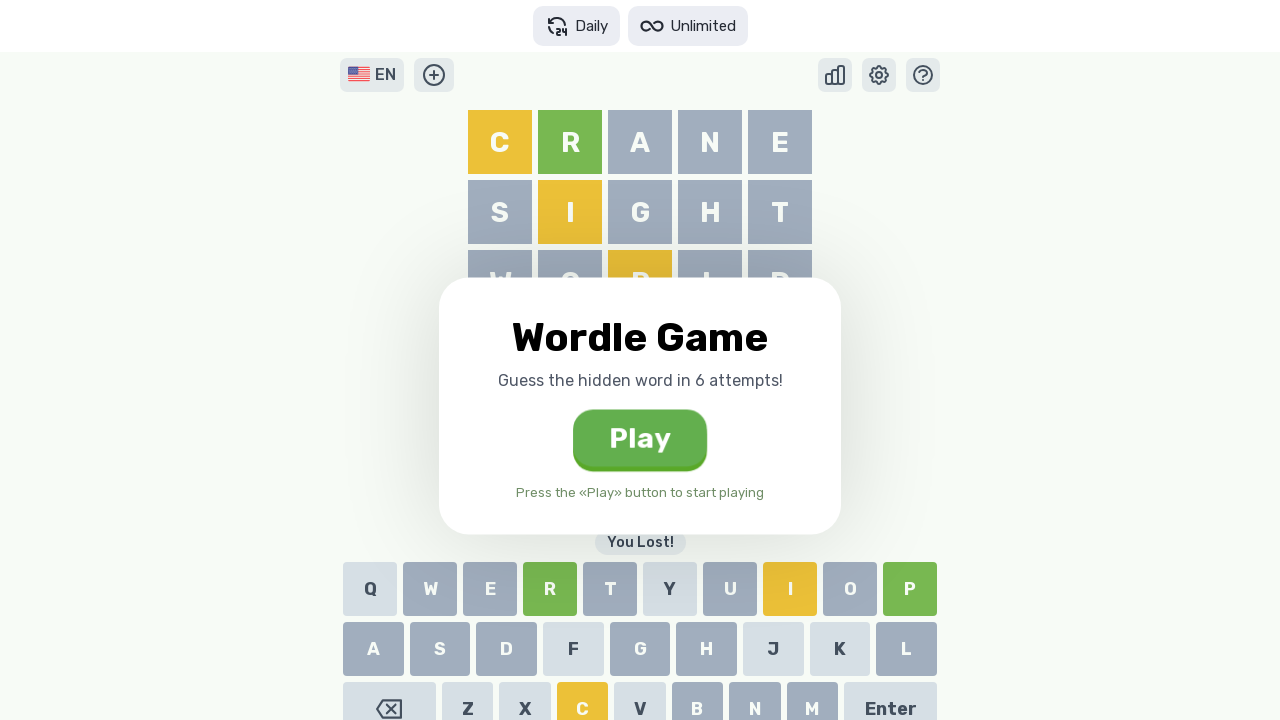

Located sixth guess row in game wrapper
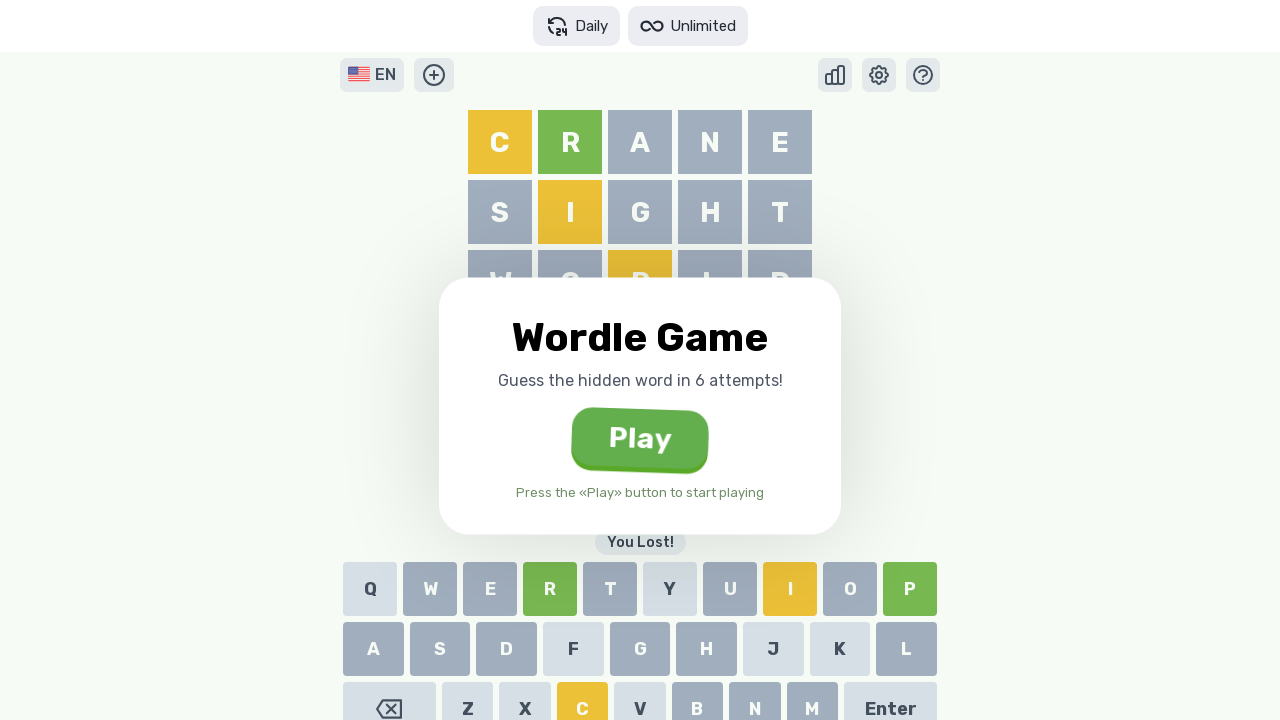

Located letter tiles in sixth guess row
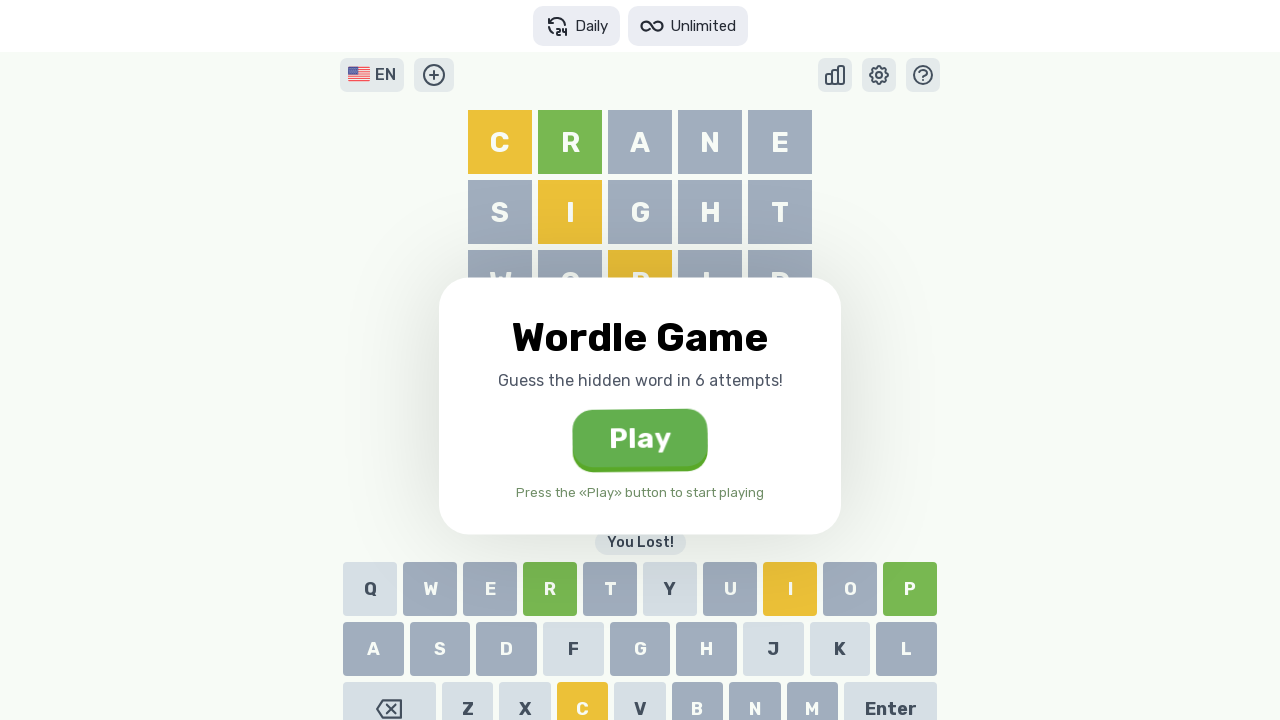

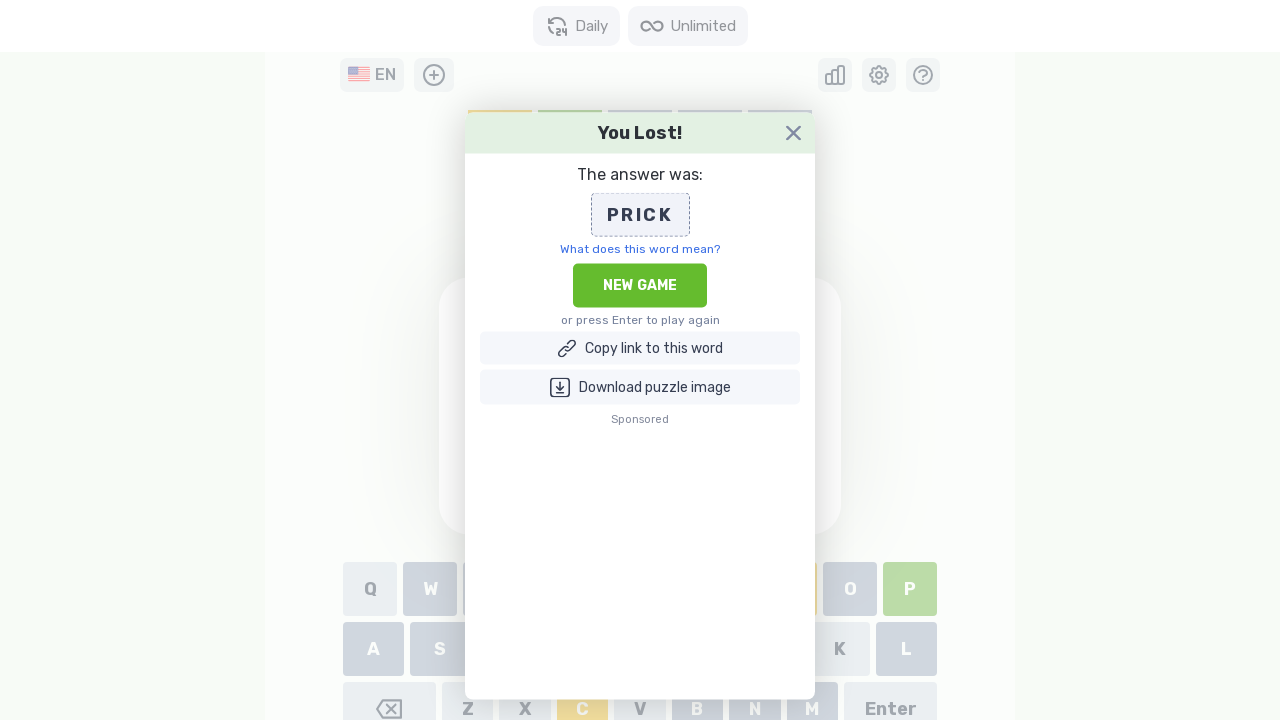